Tests file upload functionality by creating a temporary file, uploading it through the file input field, and submitting the form to verify navigation occurs.

Starting URL: https://bonigarcia.dev/selenium-webdriver-java/web-form.html

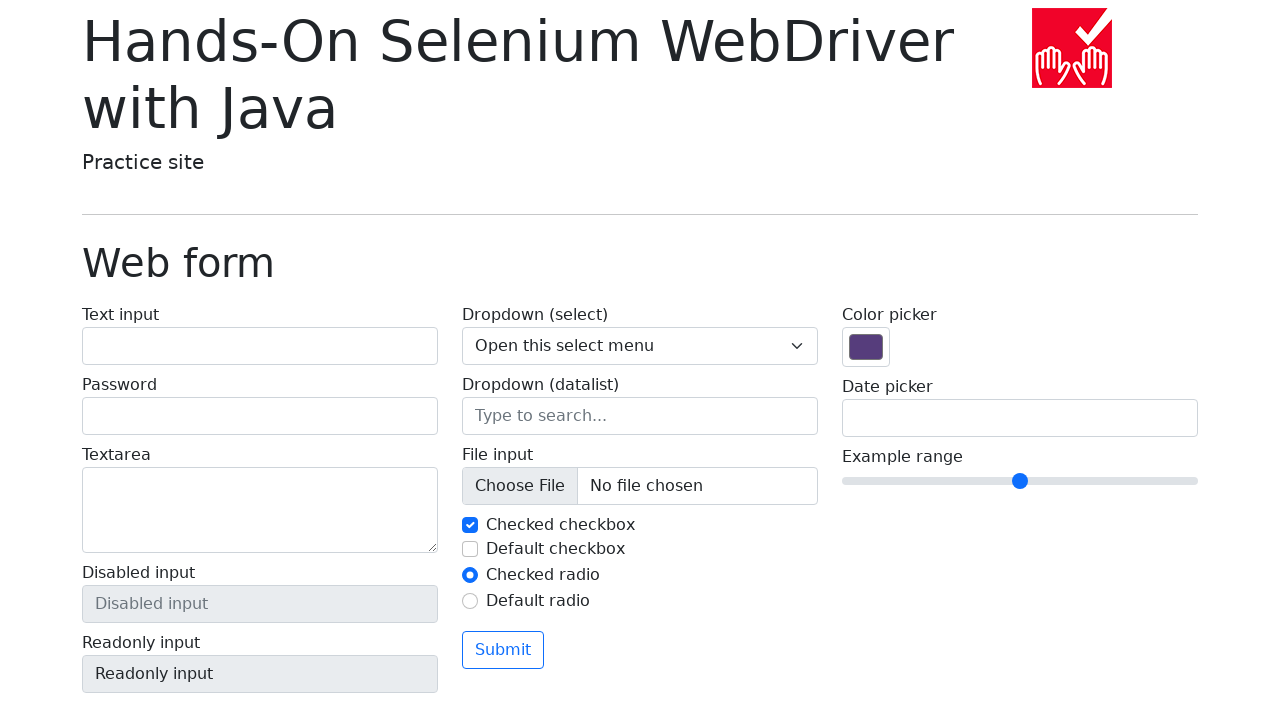

Created temporary file for upload testing
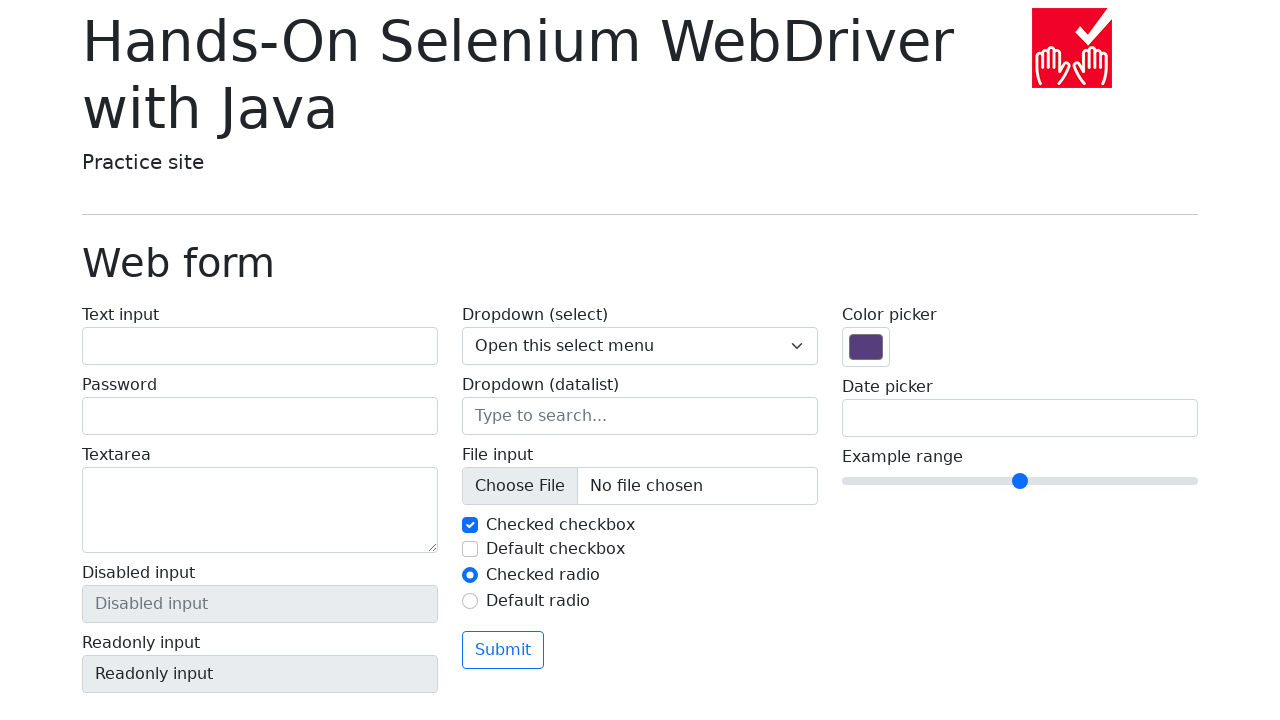

Set file input with temporary file
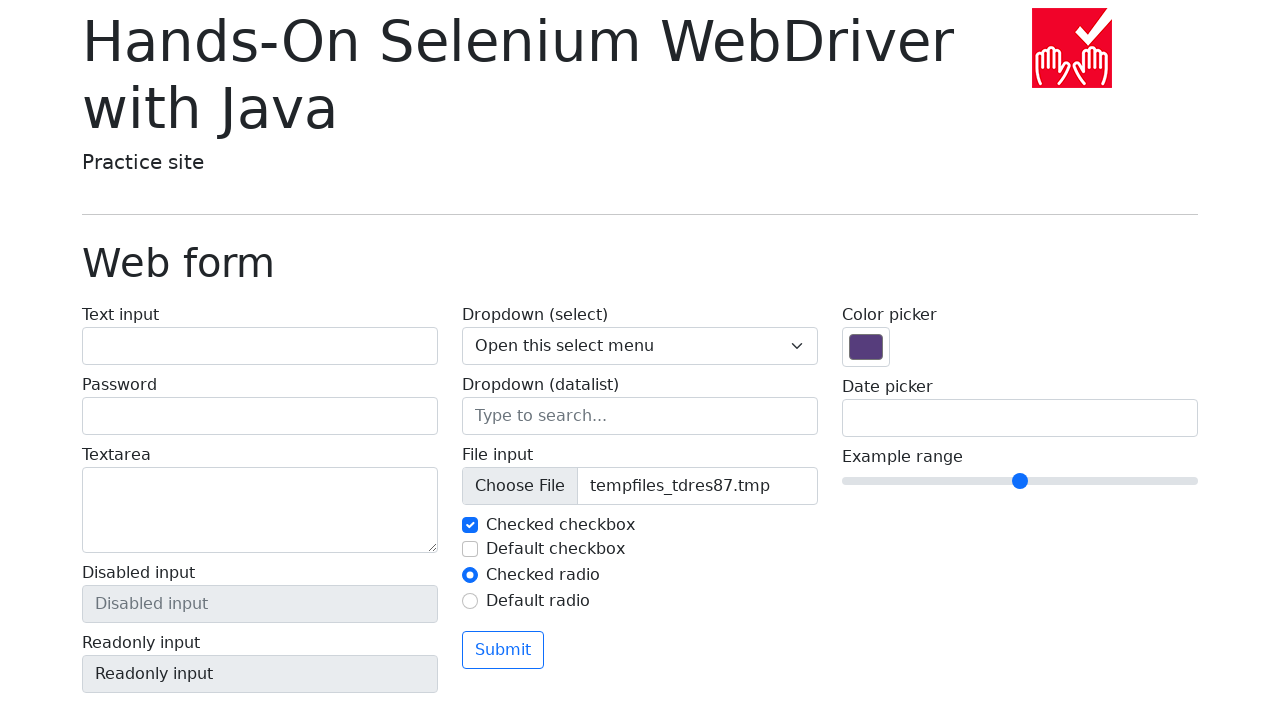

Clicked form submit button at (503, 650) on form button[type='submit']
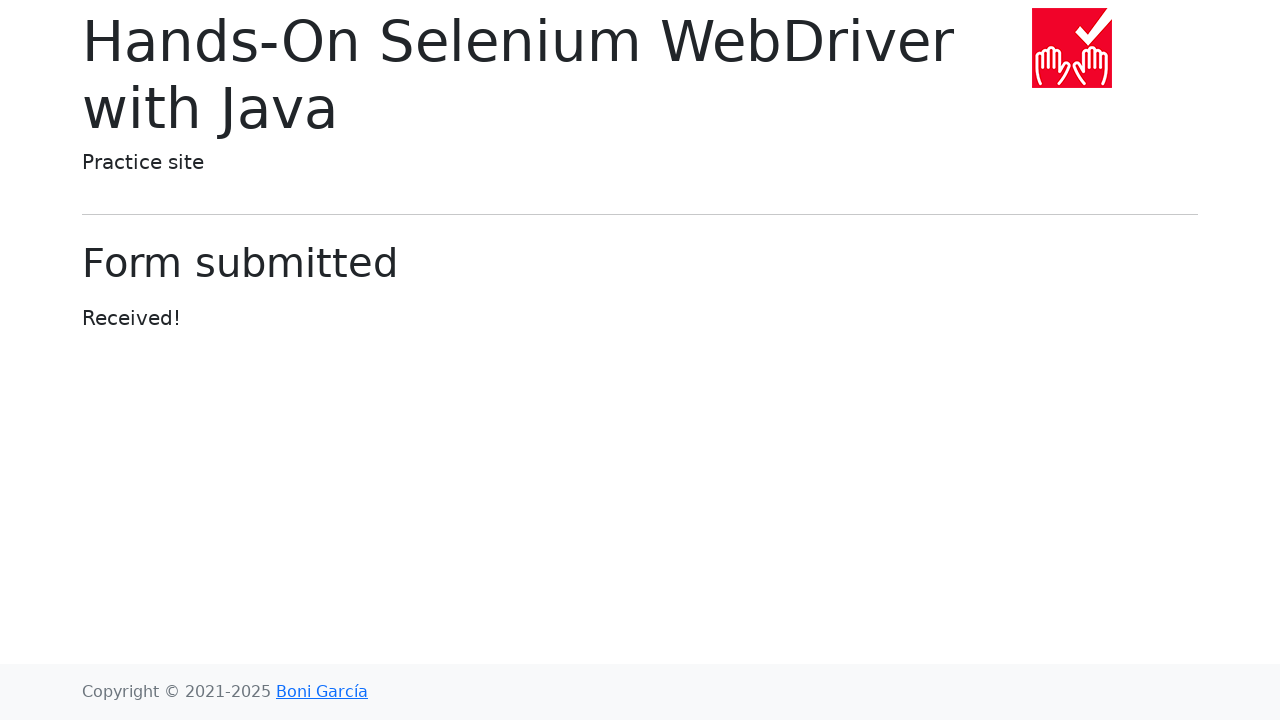

Navigation completed and URL changed from initial page
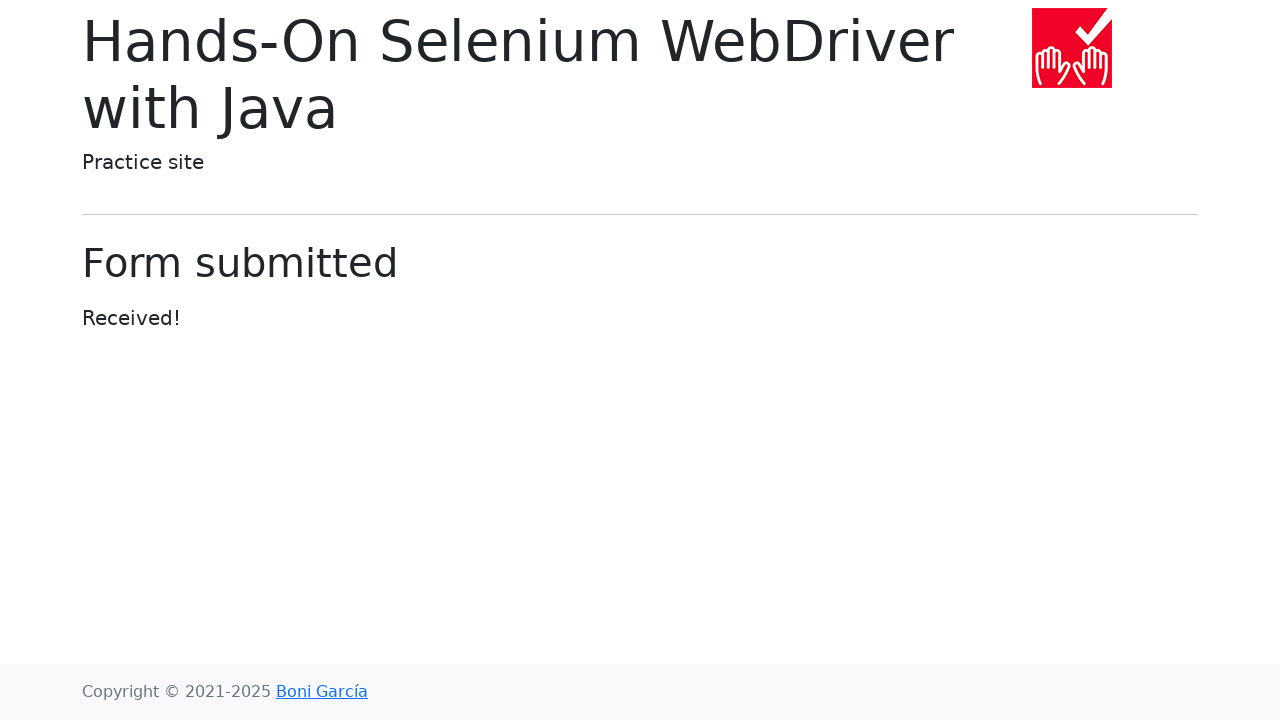

Cleaned up temporary file
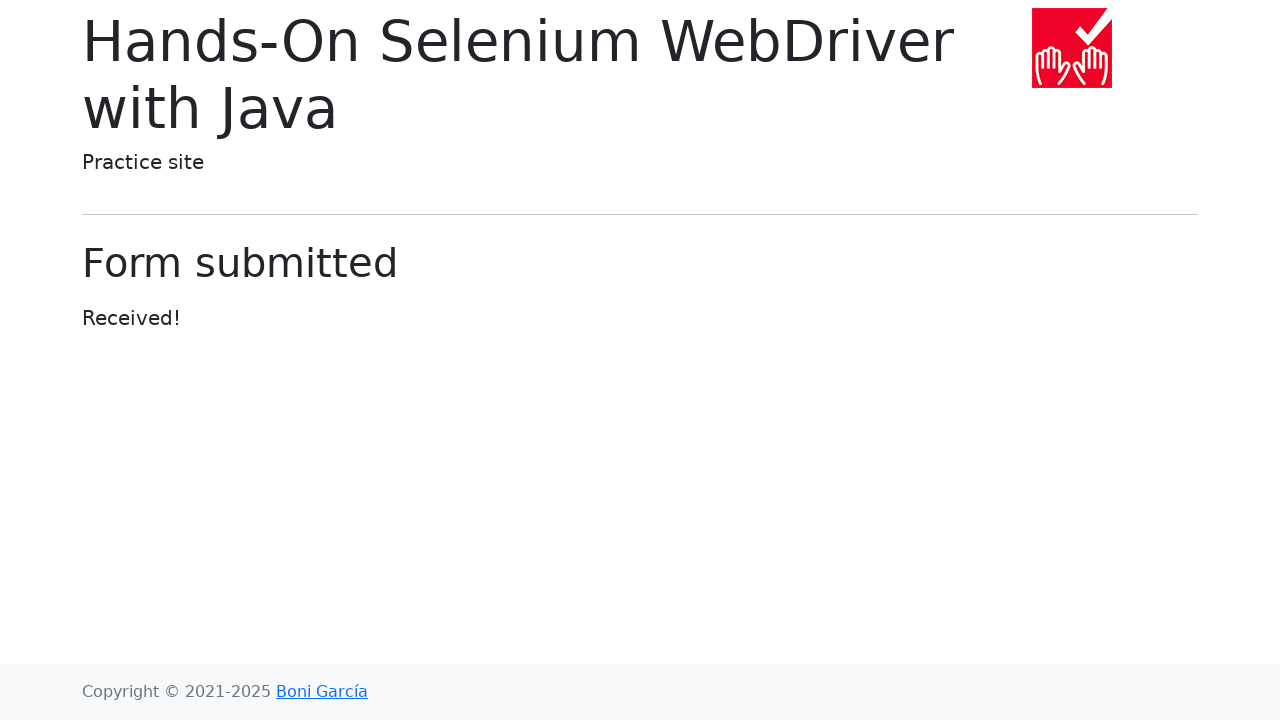

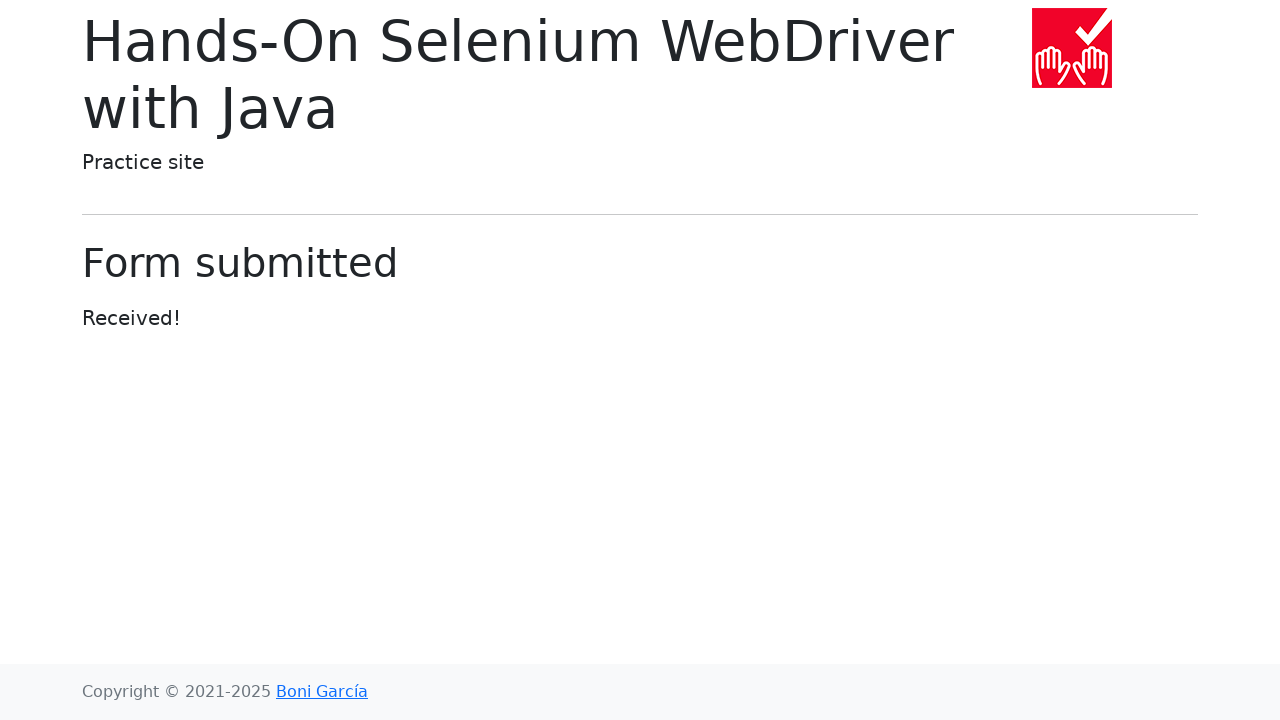